Tests that selecting the 'Yes' radio button displays the appropriate message

Starting URL: https://demoqa.com/elements

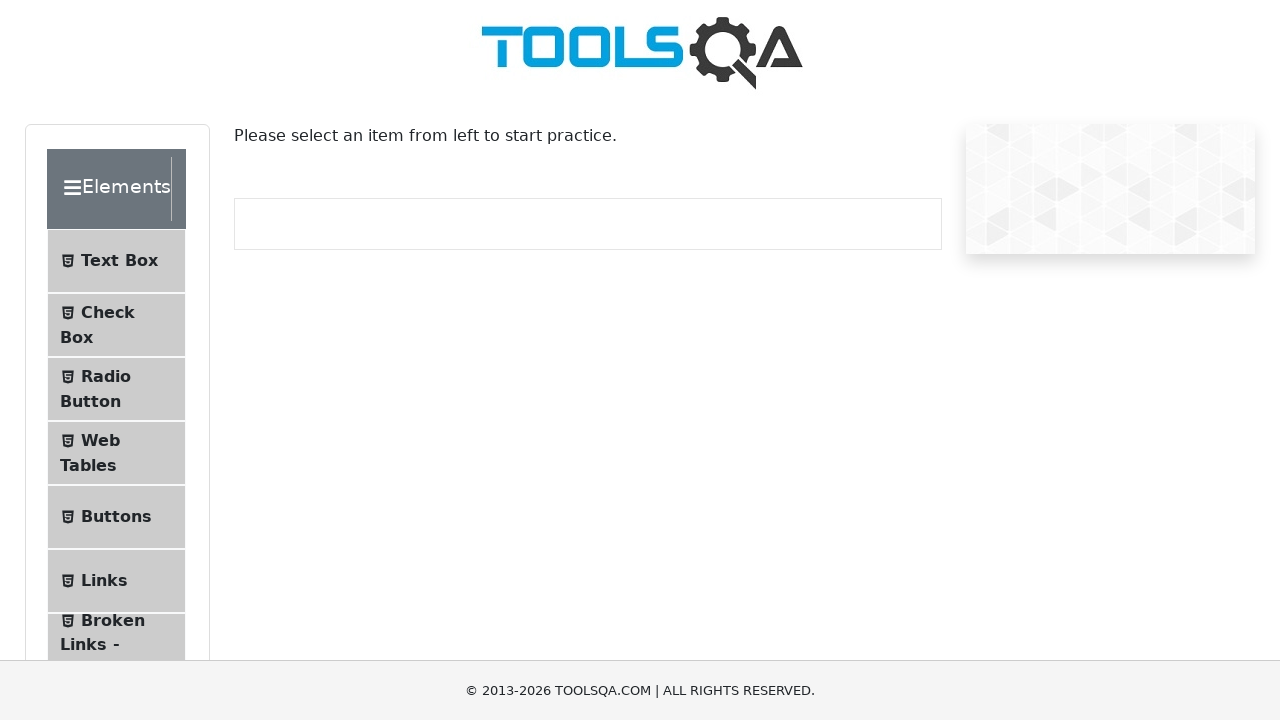

Clicked on Radio Button menu item at (116, 389) on #item-2
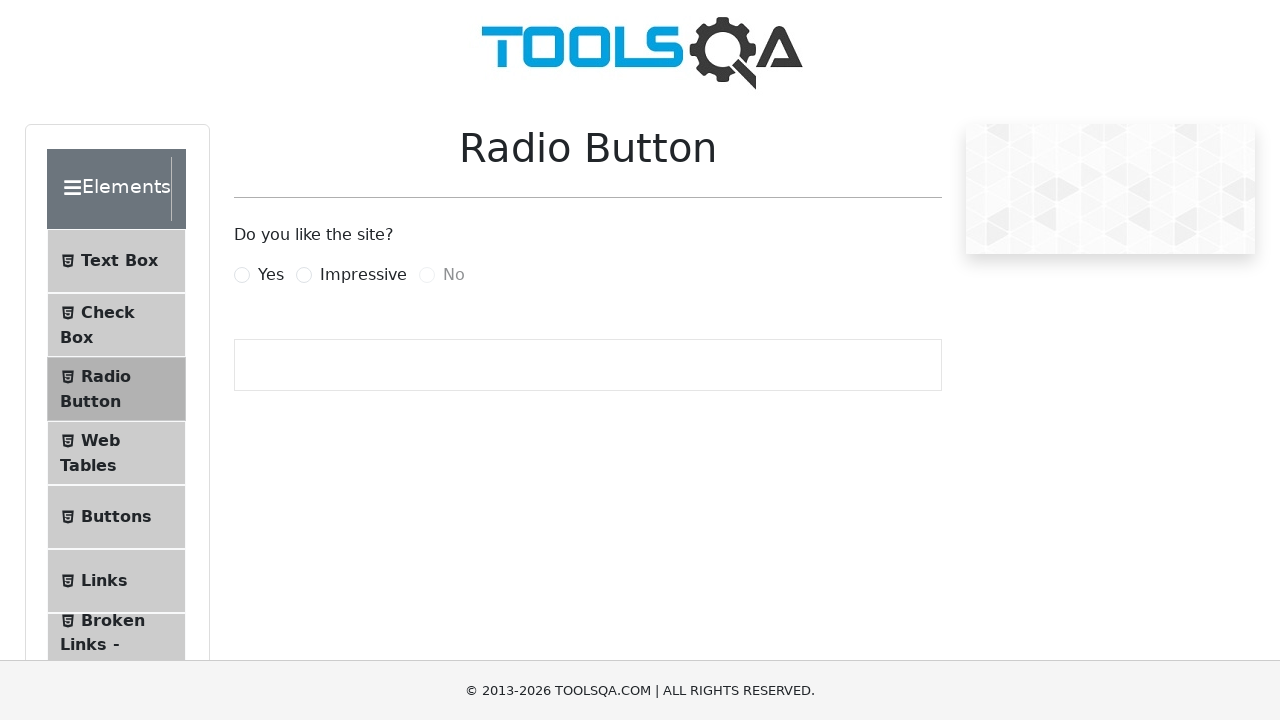

Selected the 'Yes' radio button at (271, 275) on [for=yesRadio]
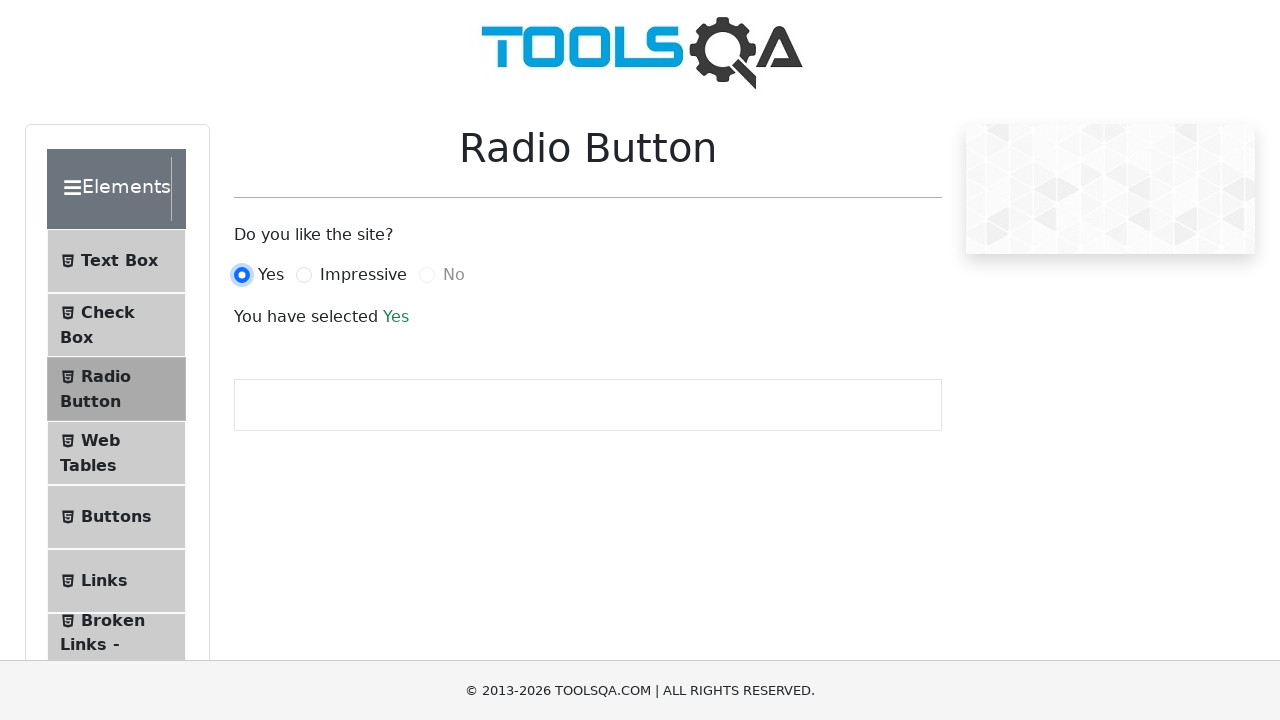

Verified 'You have selected Yes' message is displayed
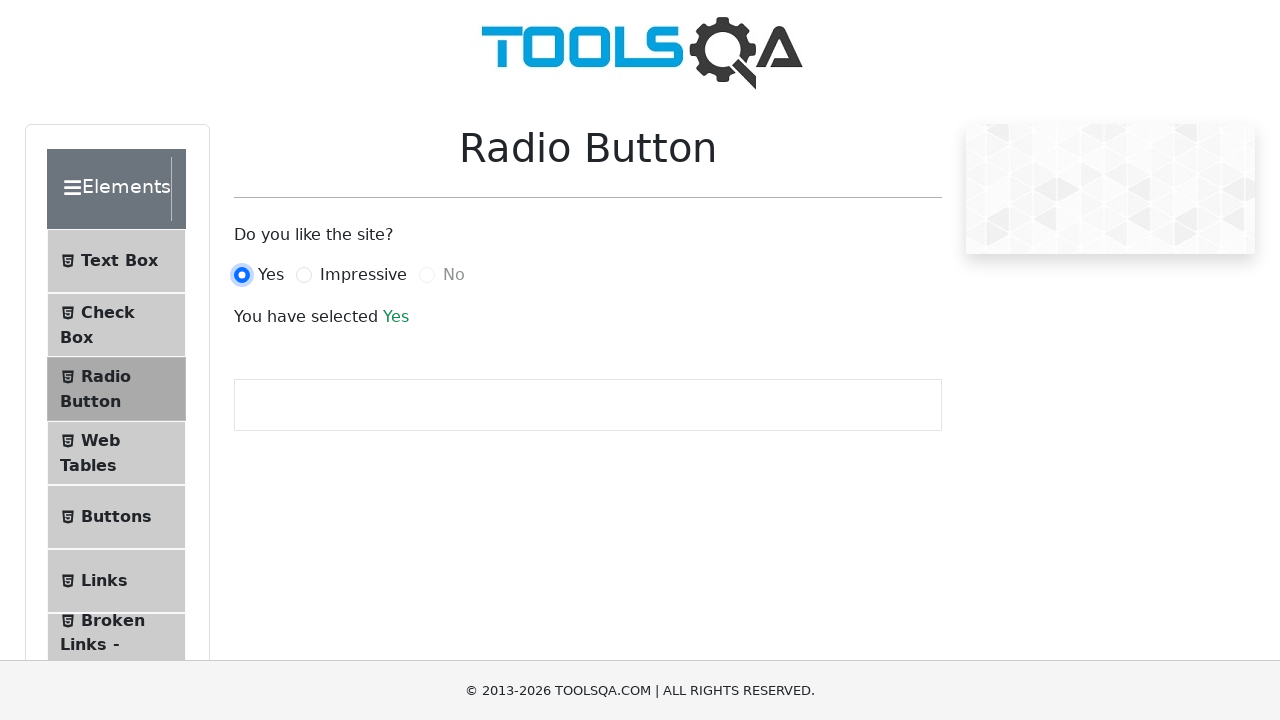

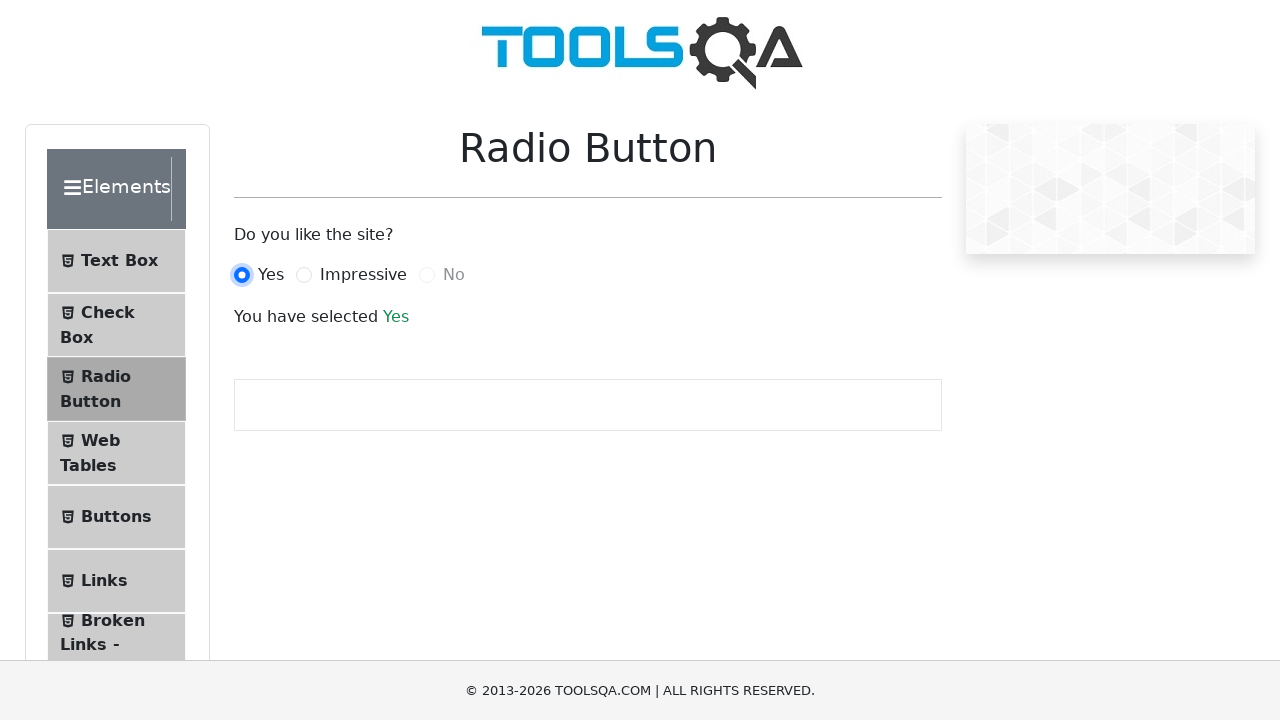